Navigates to an automation practice page and clicks on a button element

Starting URL: https://rahulshettyacademy.com/AutomationPractice/

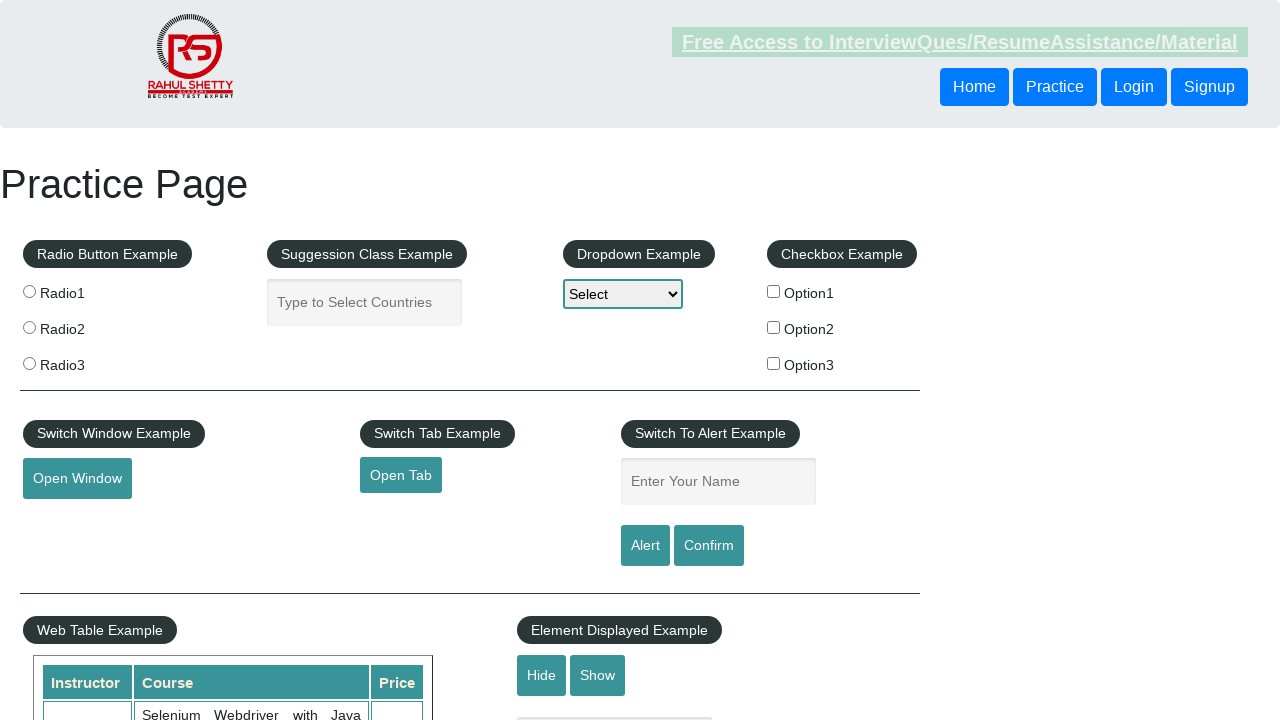

Navigated to automation practice page
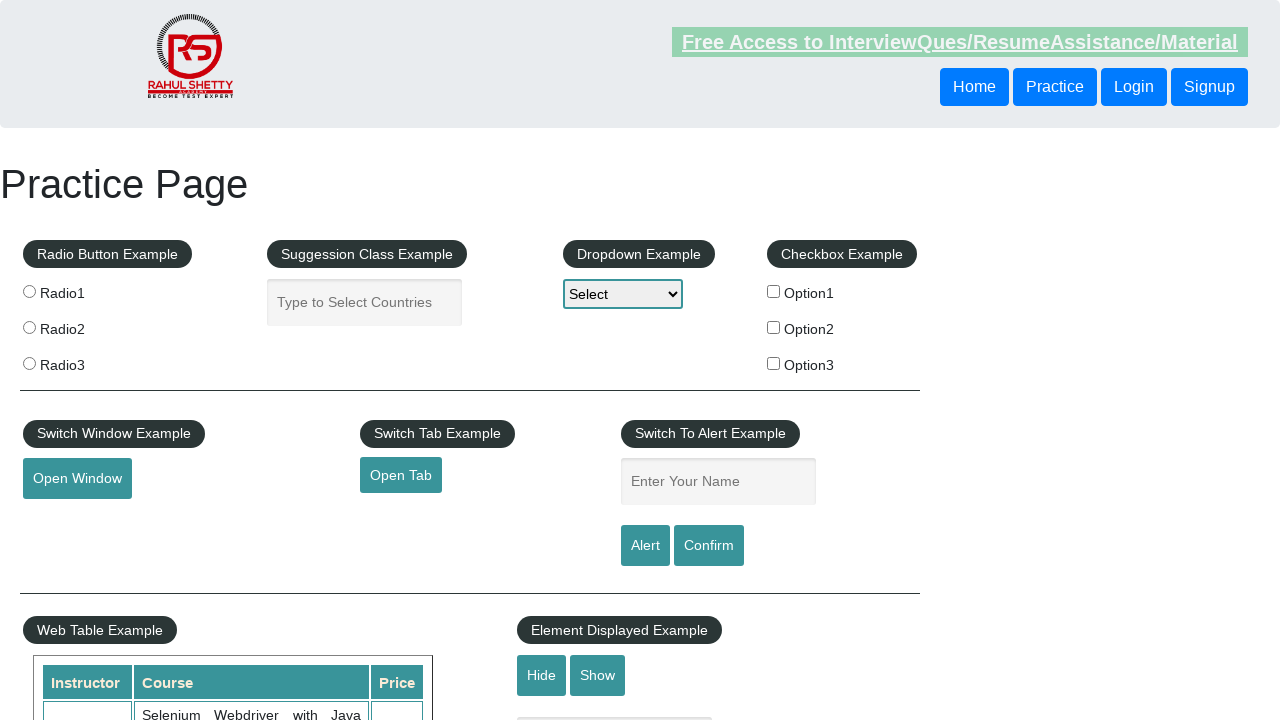

Clicked on the primary button element at (974, 87) on .btn.btn-primary
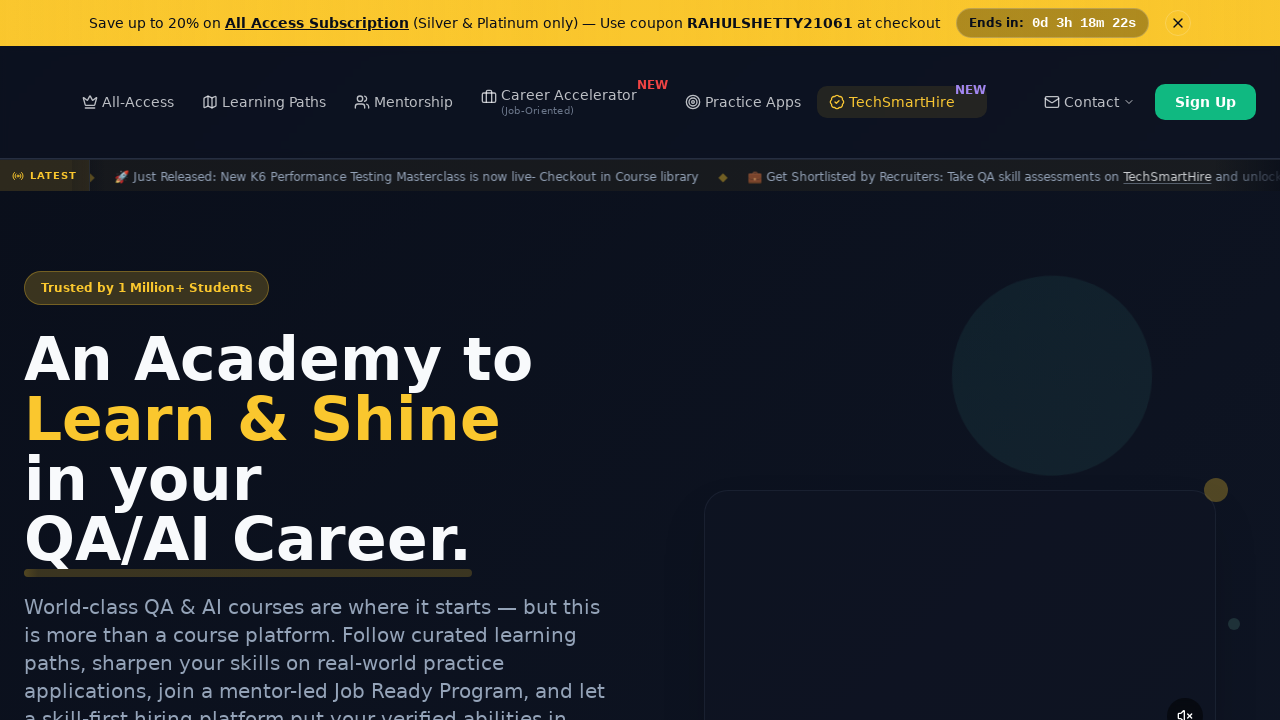

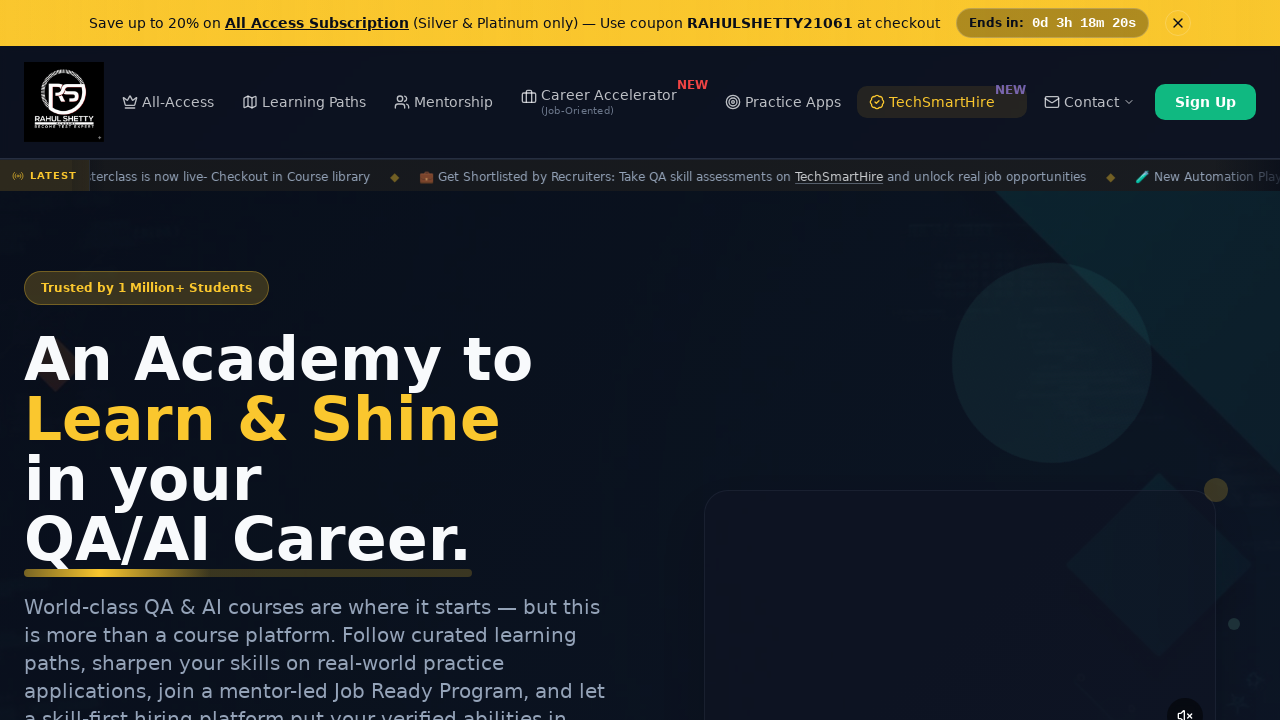